Tests the search functionality on GlobalSQA website by performing three consecutive searches with different queries, clearing the search field between each search

Starting URL: https://www.globalsqa.com/

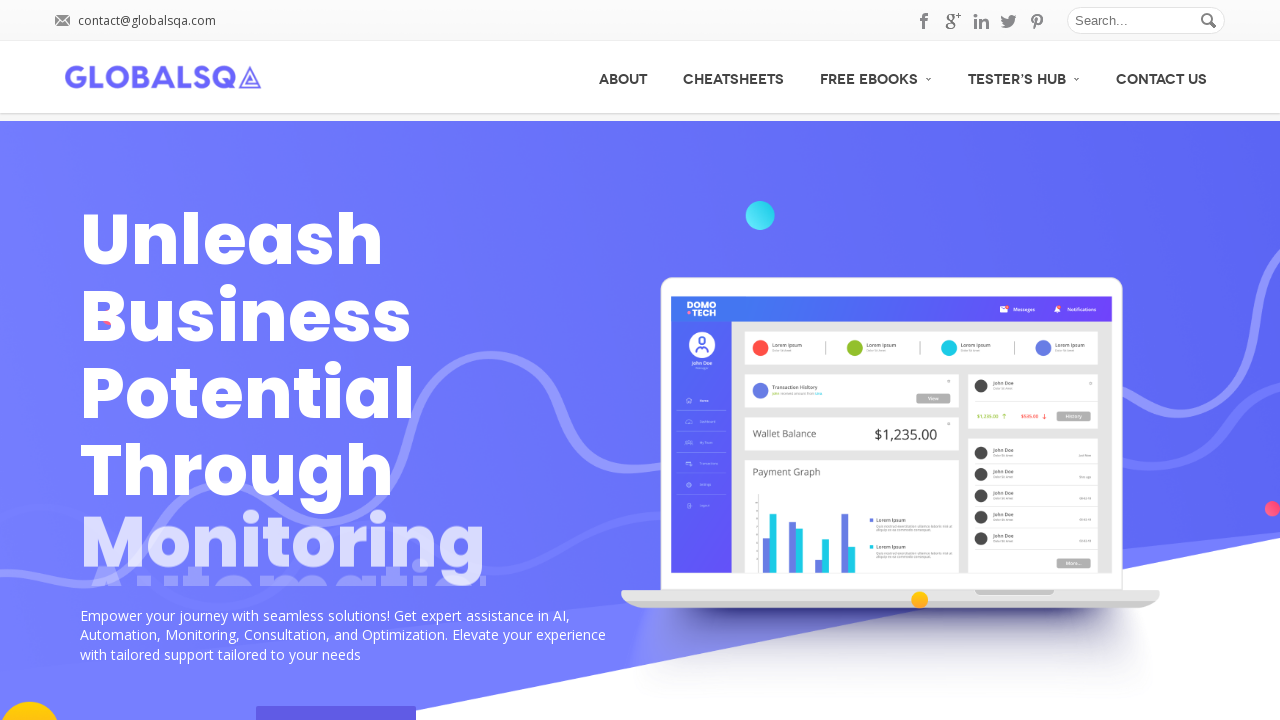

Filled search field with 'selenium' on #s
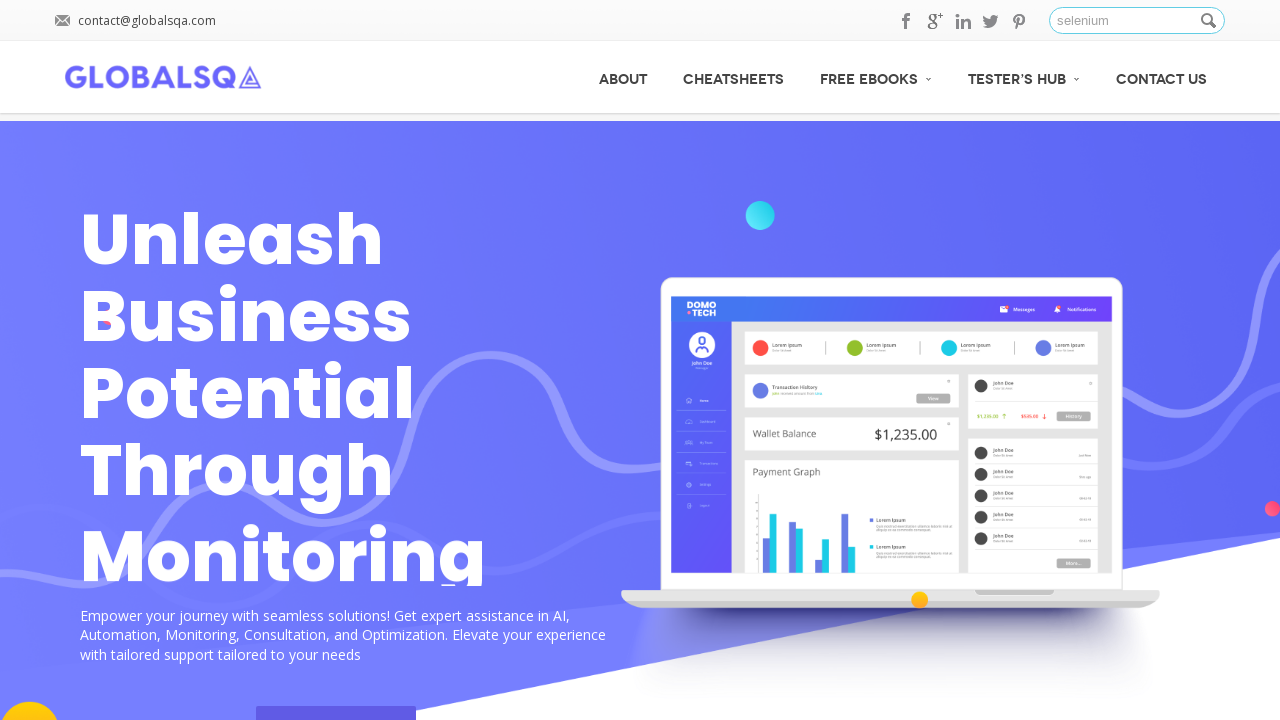

Pressed Enter to search for 'selenium' on #s
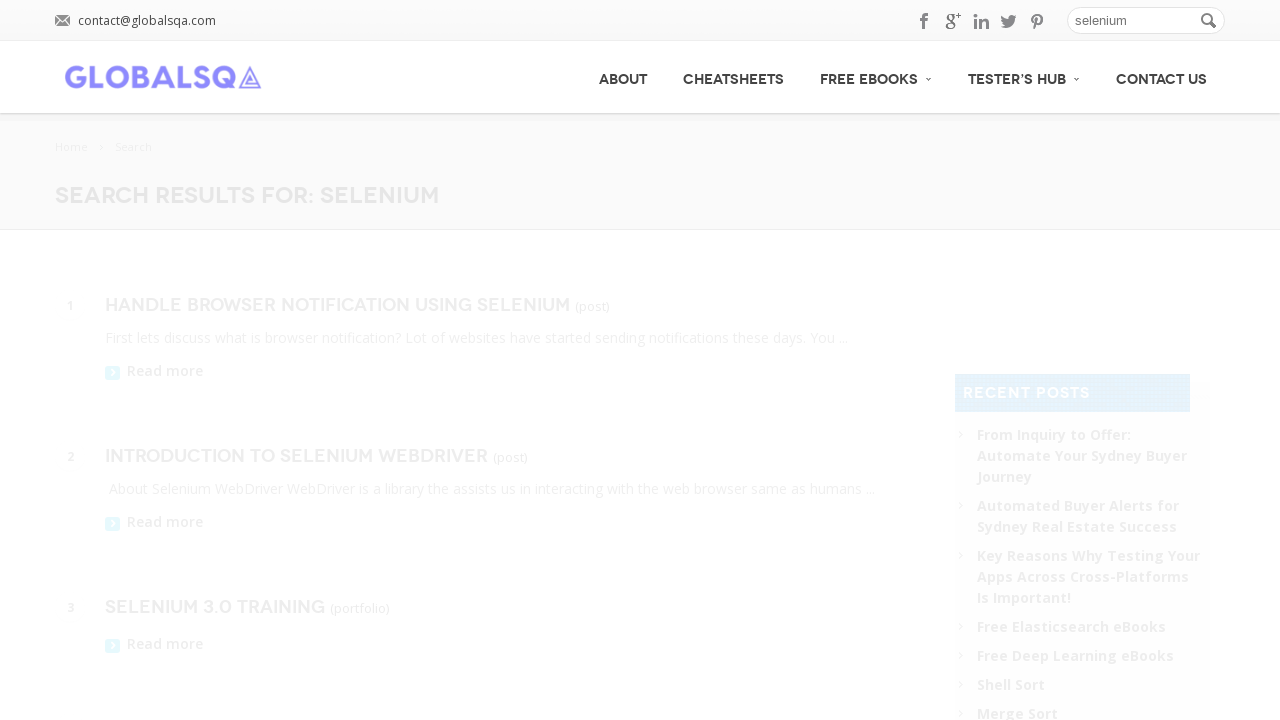

Search results loaded for 'selenium'
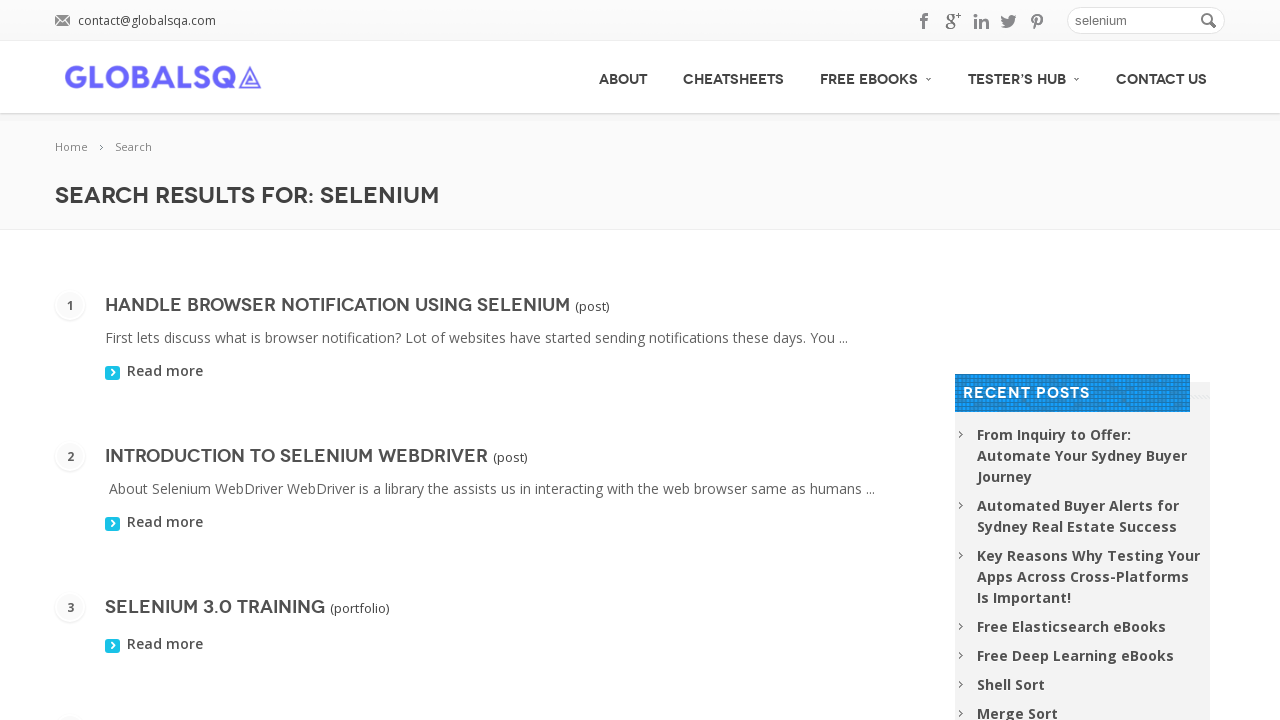

Cleared search field on #s
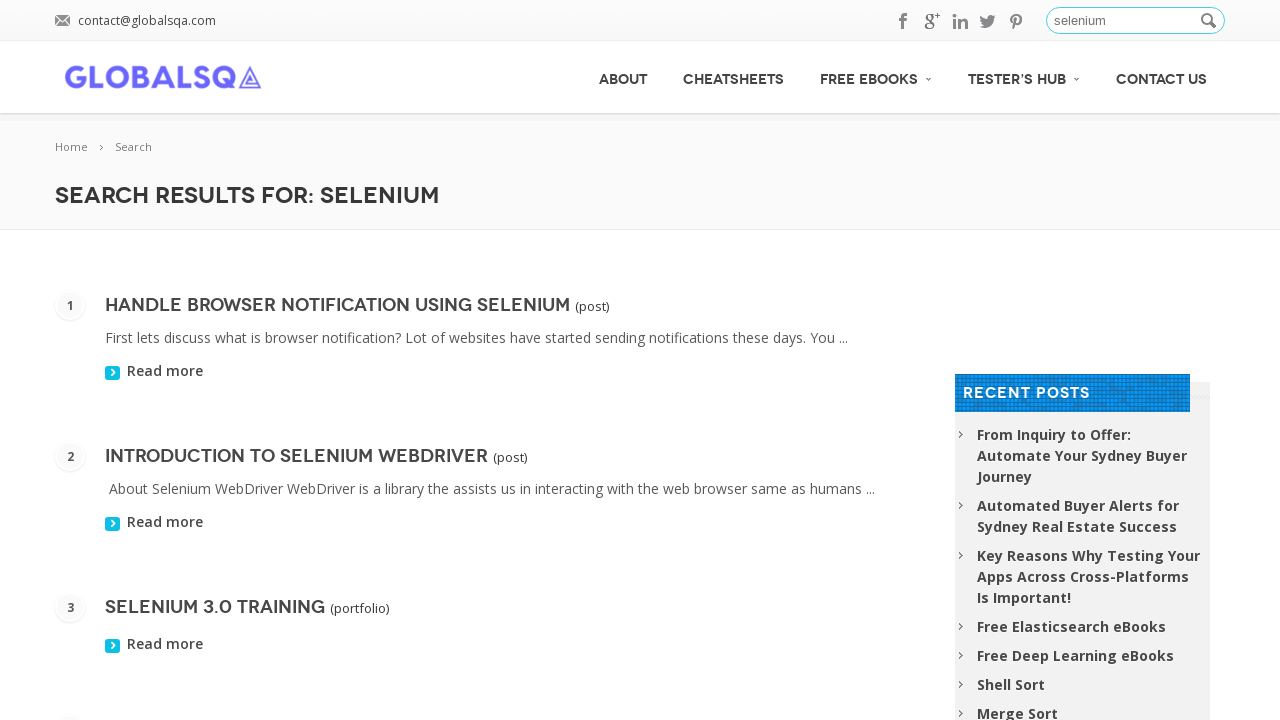

Filled search field with 'android' on #s
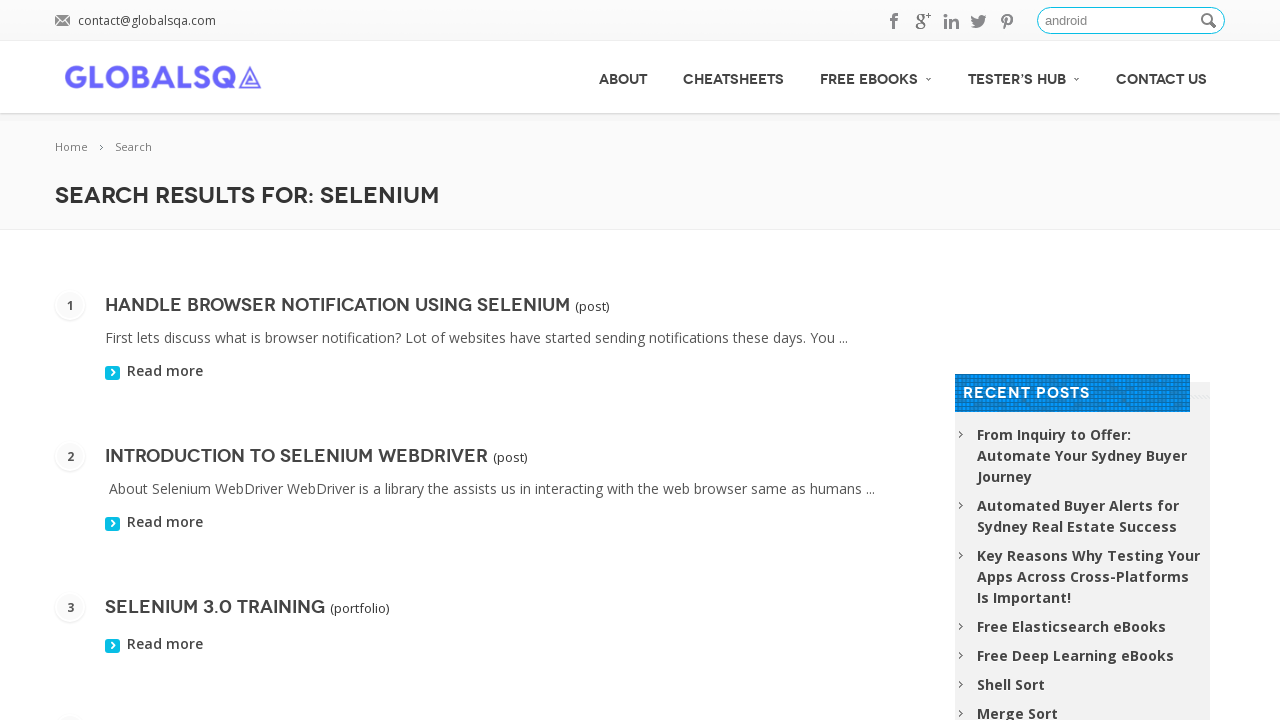

Pressed Enter to search for 'android' on #s
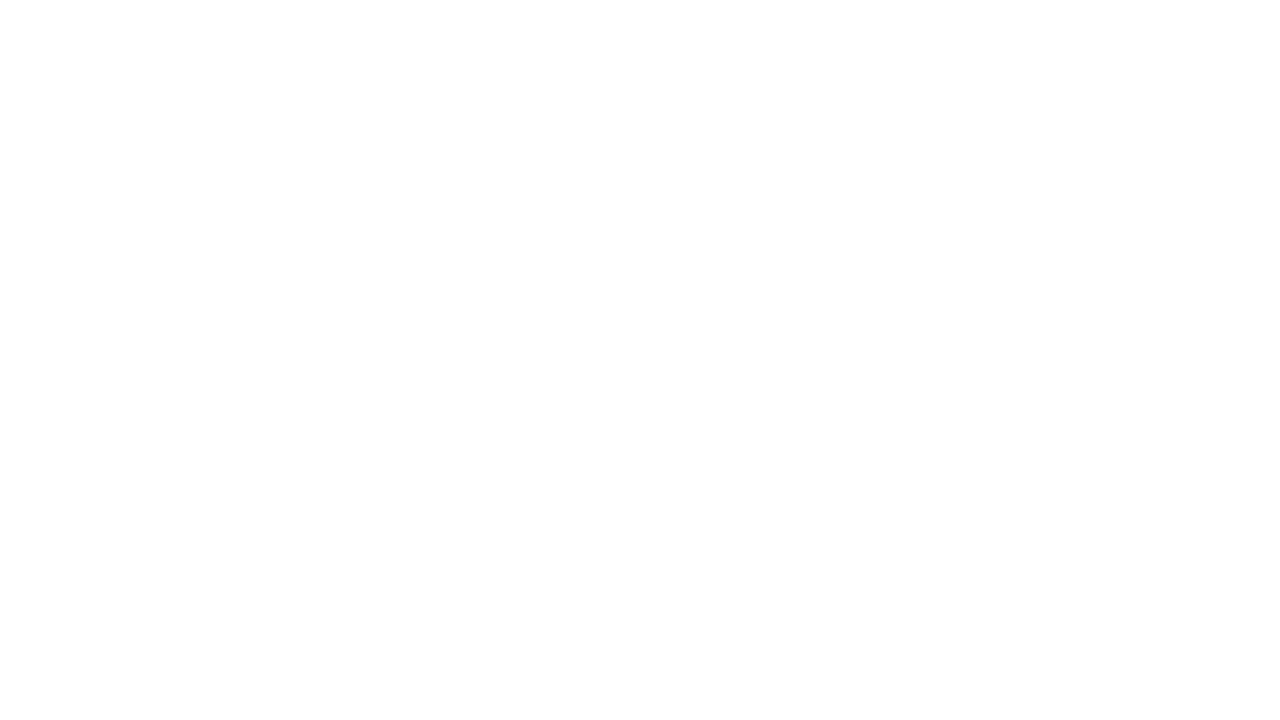

Search results loaded for 'android'
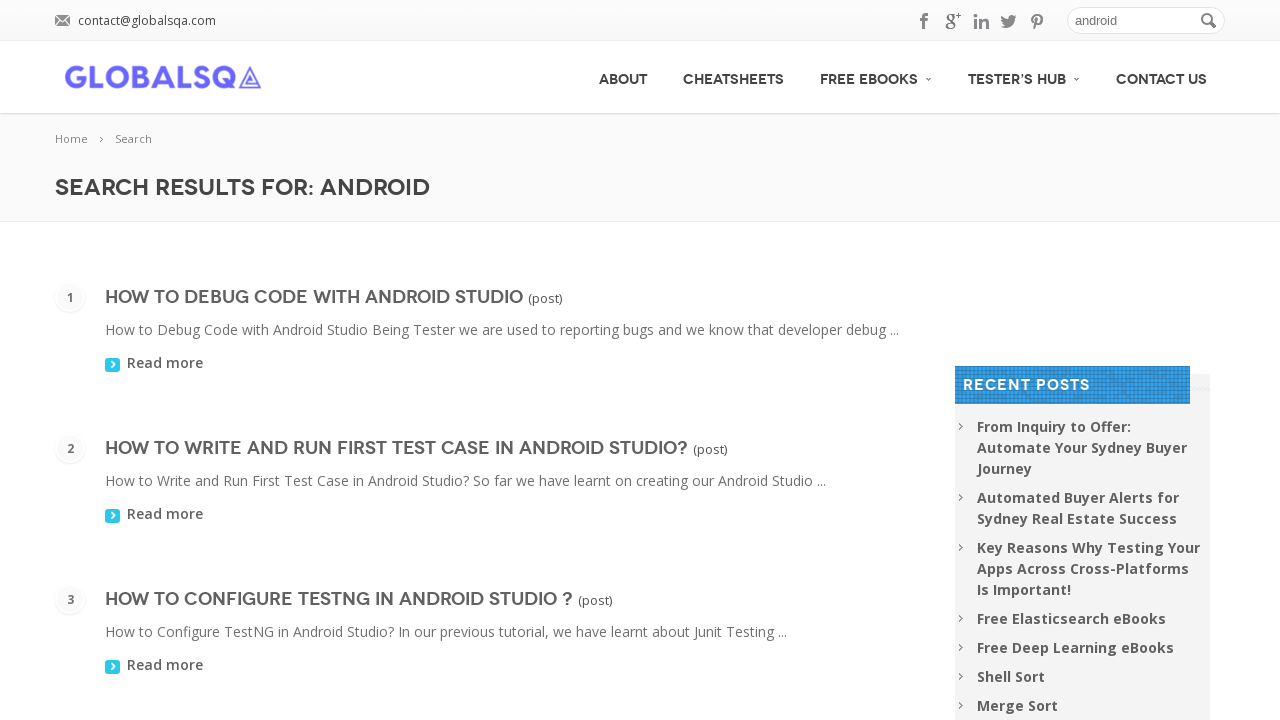

Cleared search field on #s
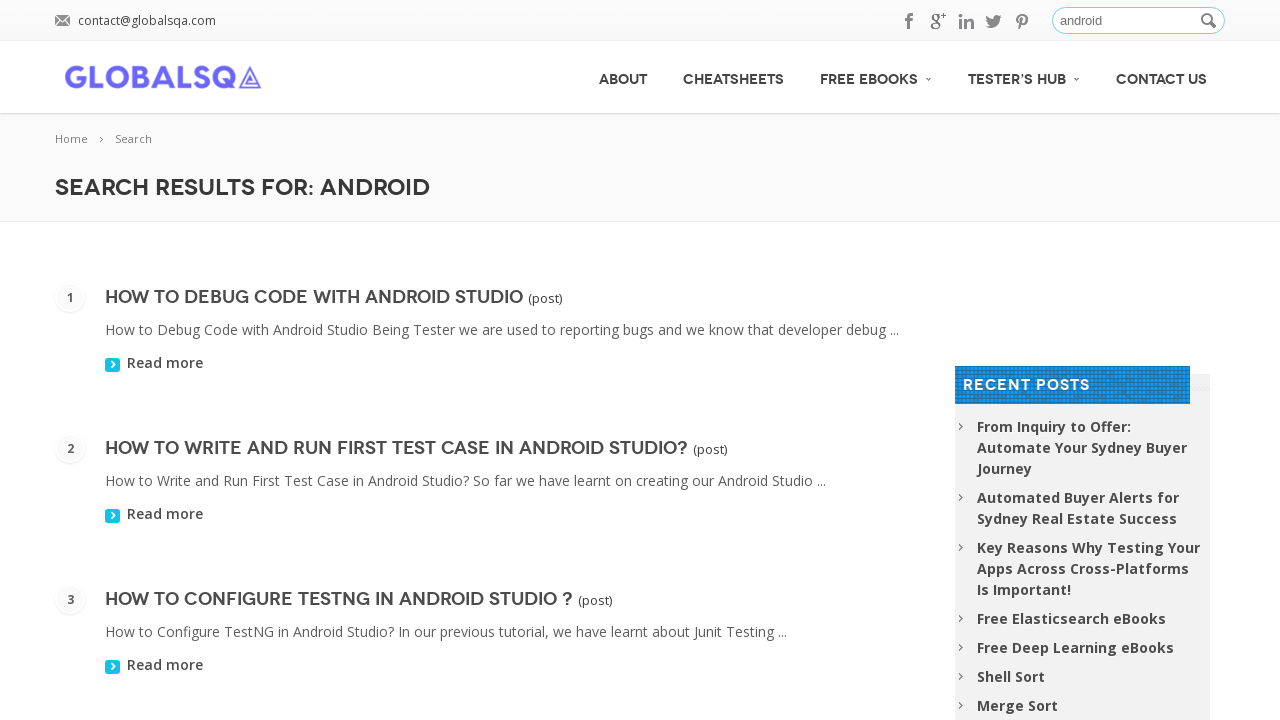

Filled search field with 'Coded UI' on #s
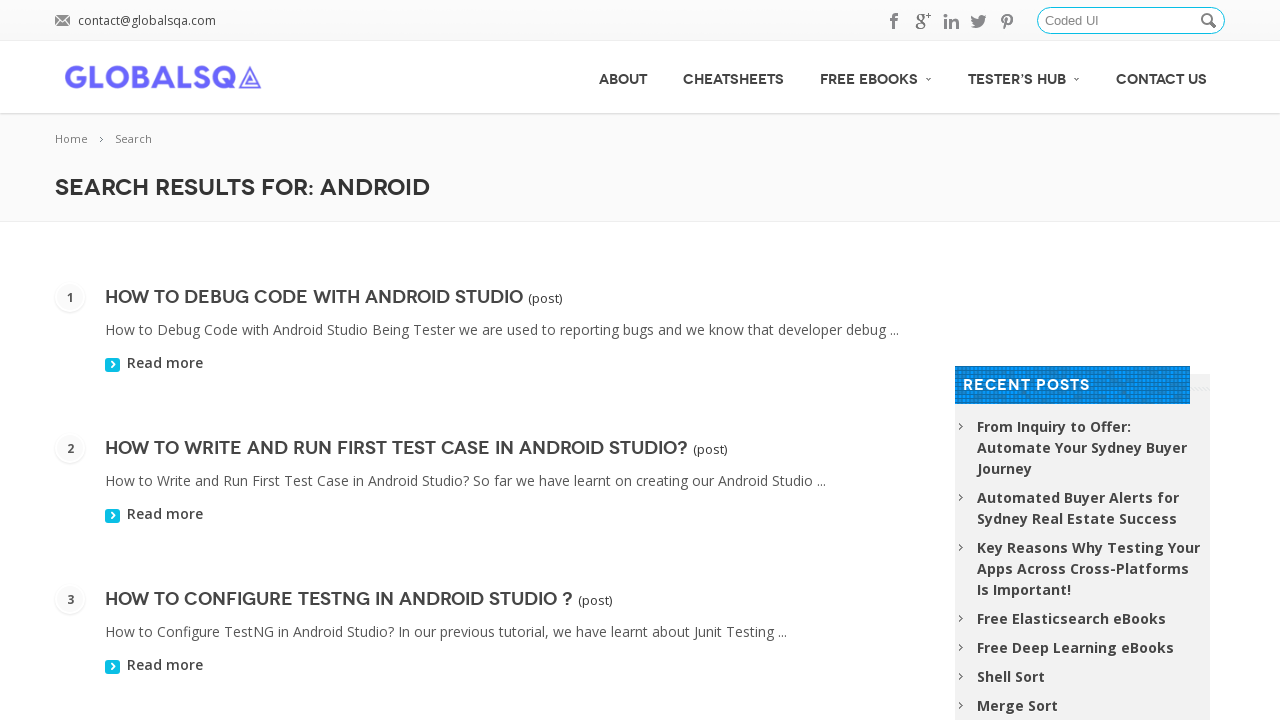

Pressed Enter to search for 'Coded UI' on #s
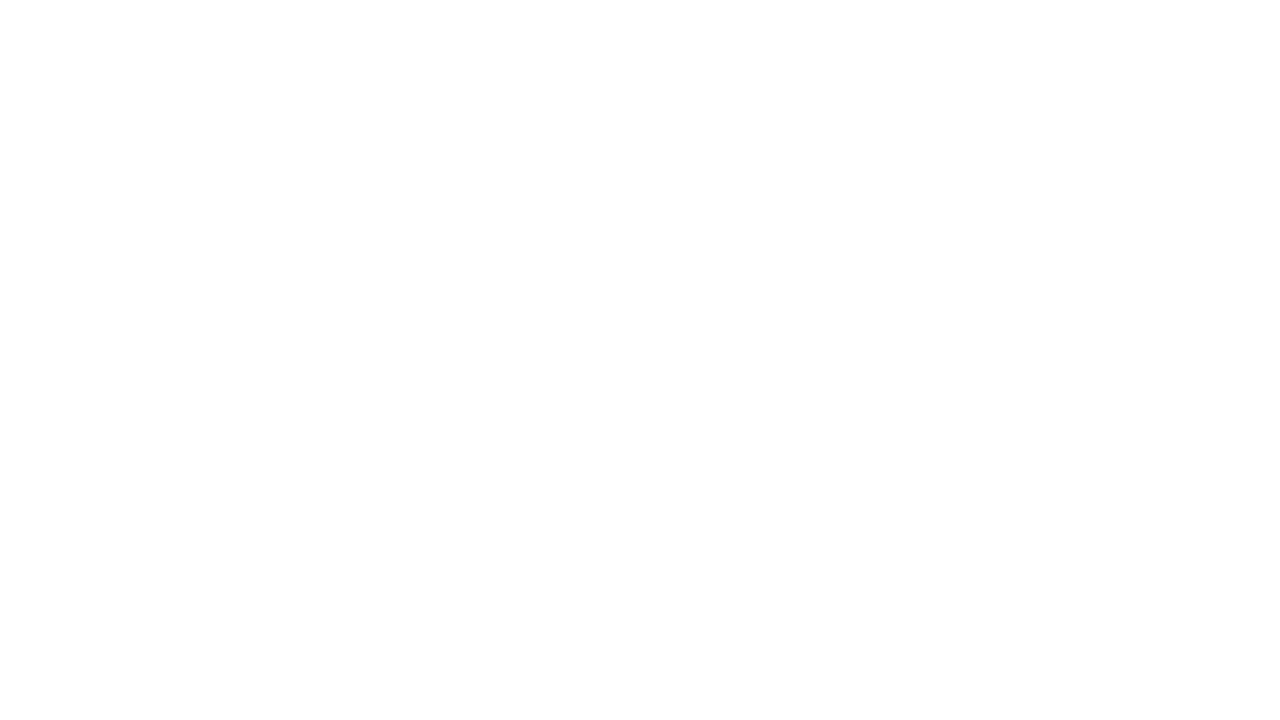

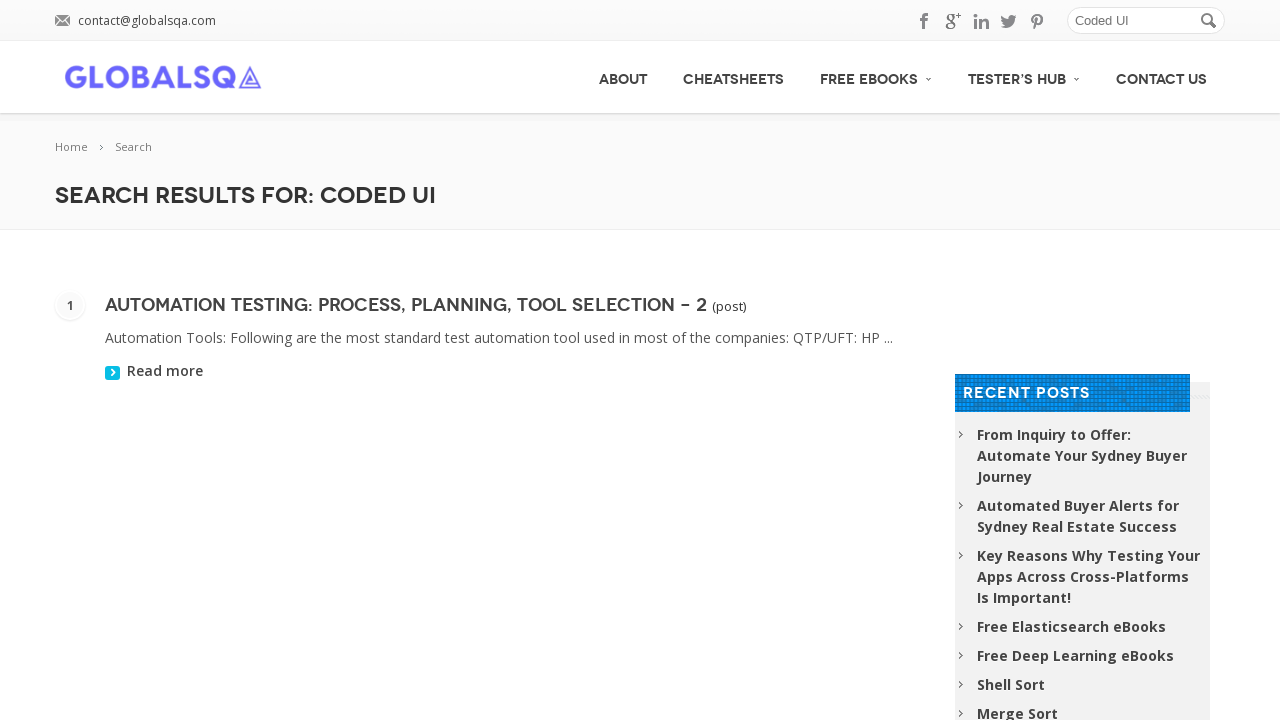